Tests drag and drop functionality on the jQuery UI demo page by switching to an iframe and dragging an element to a target drop zone

Starting URL: https://jqueryui.com/droppable/

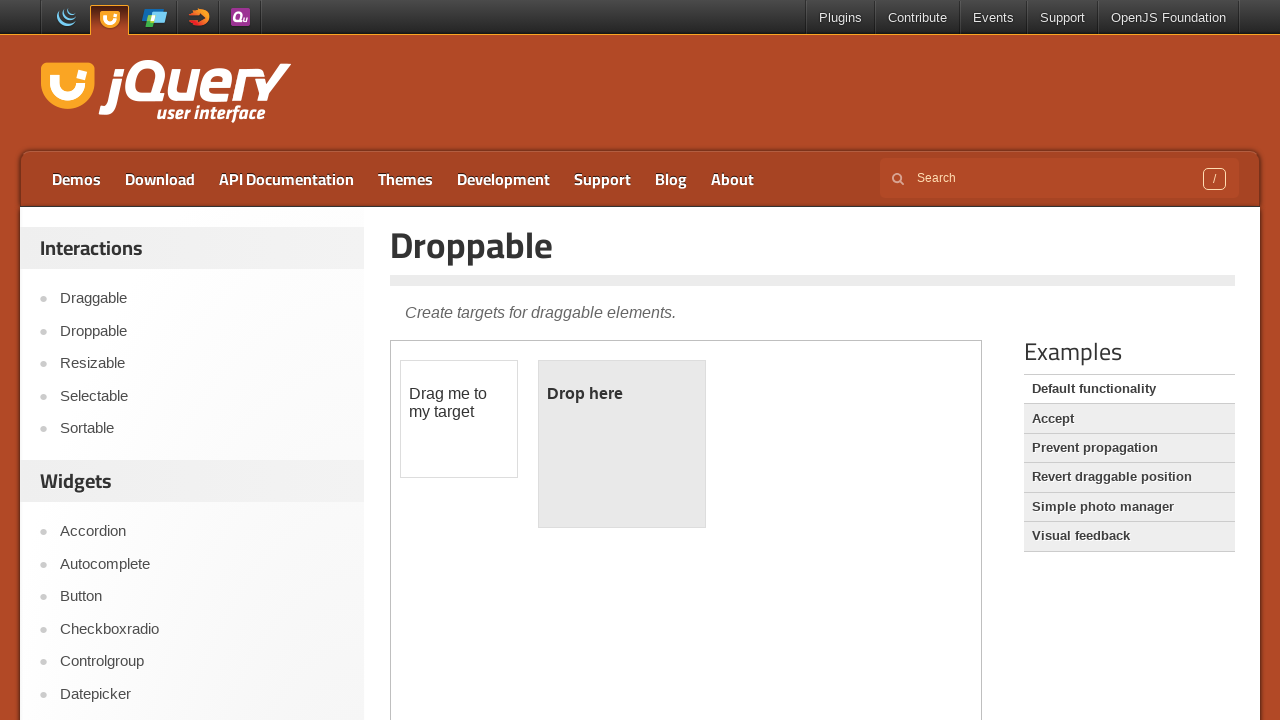

Located the demo iframe containing draggable elements
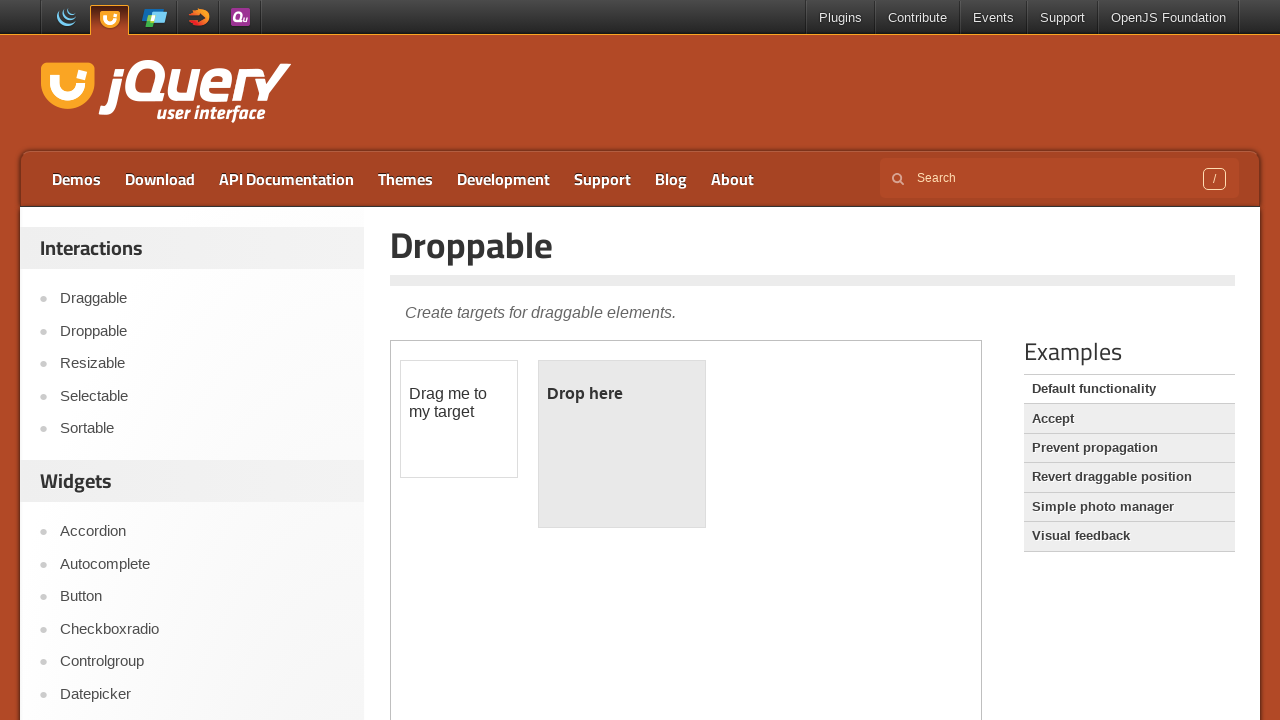

Located the draggable element (#draggable) within iframe
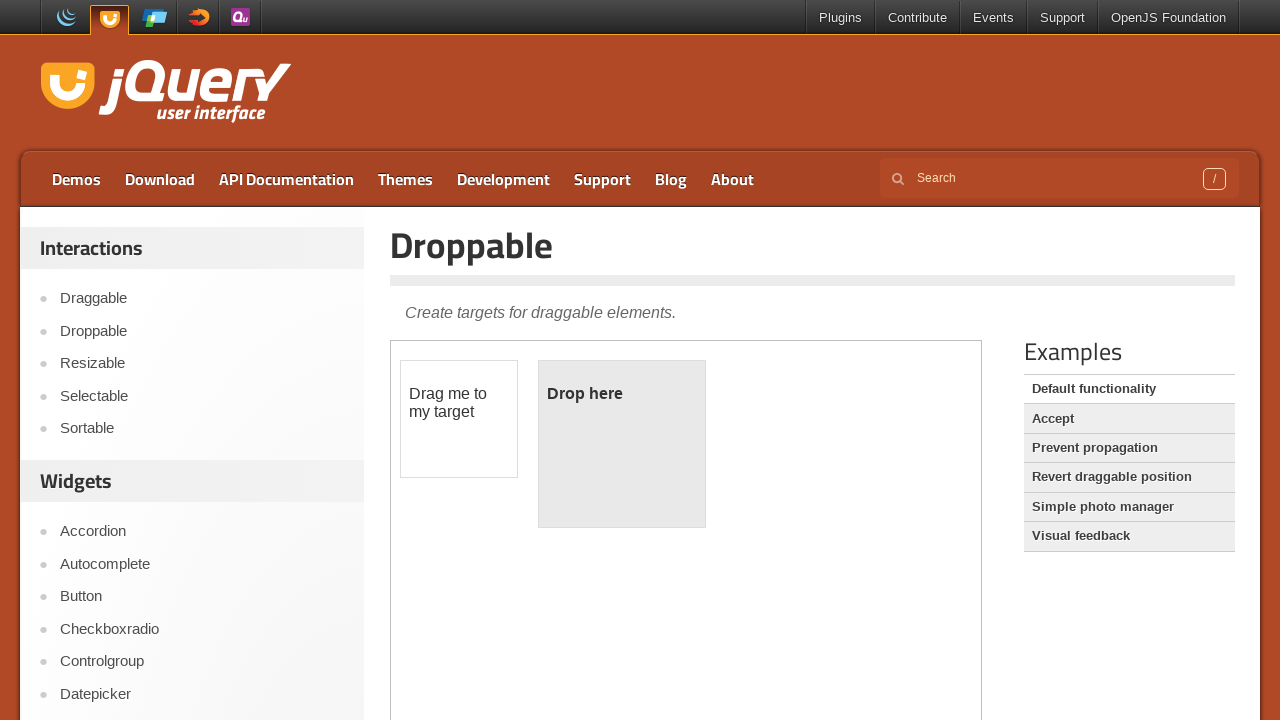

Located the droppable target element (#droppable) within iframe
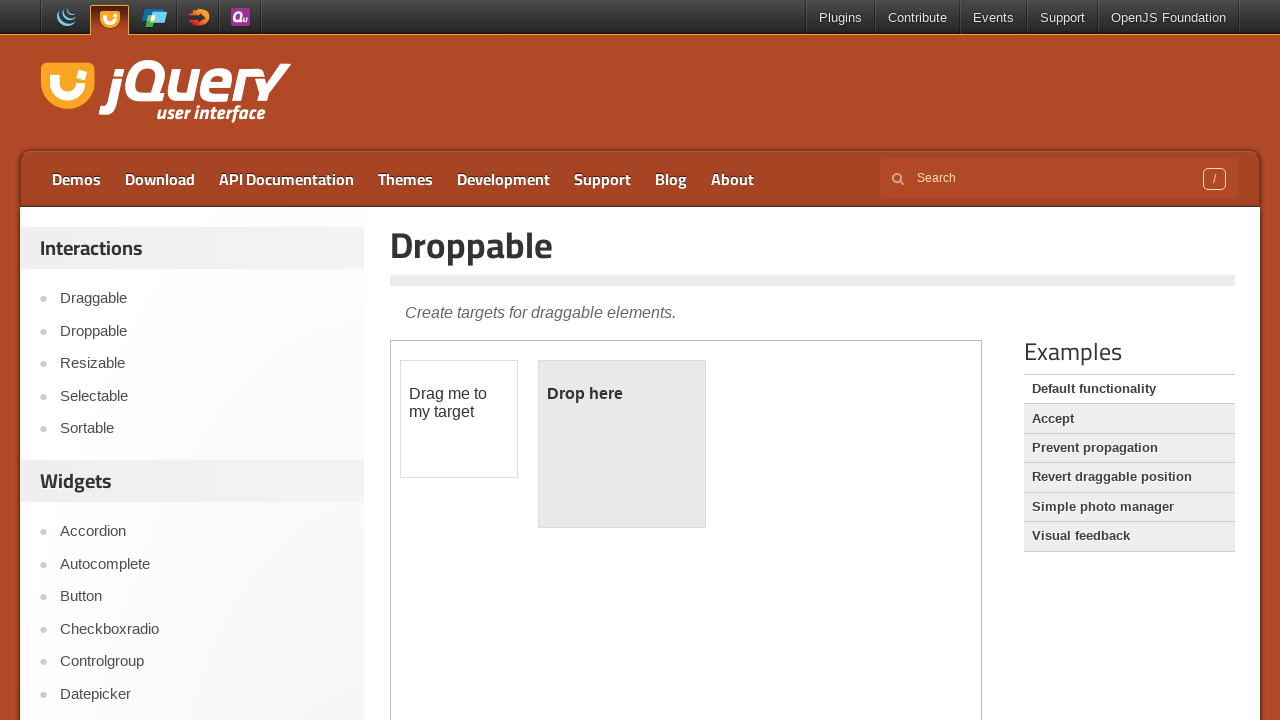

Dragged the draggable element to the droppable target zone at (622, 444)
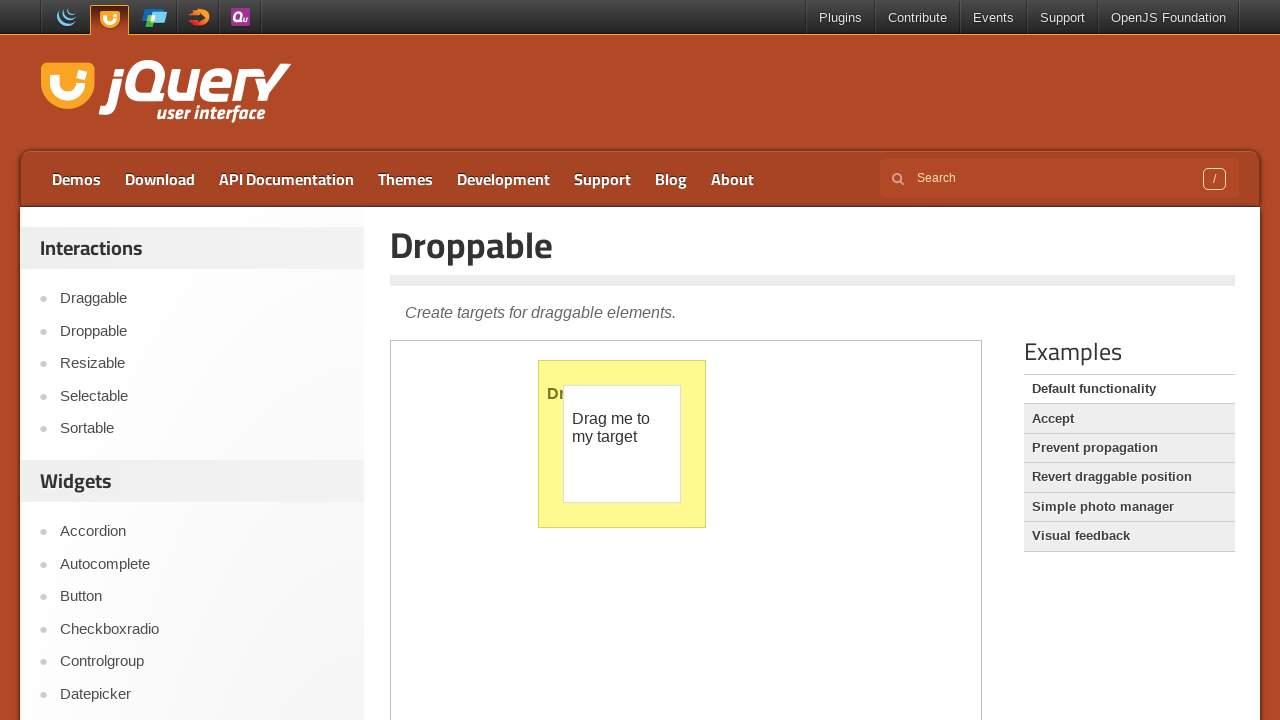

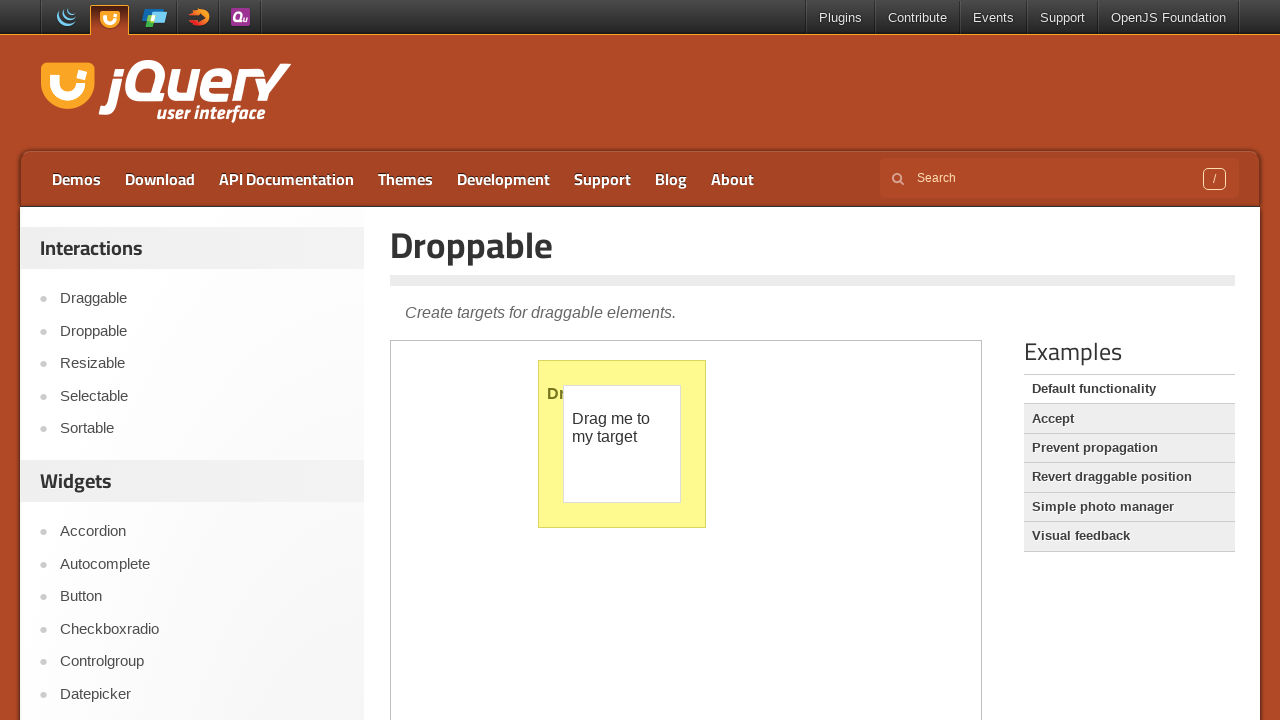